Tests table handling functionality by verifying table structure (columns and rows count) and navigating through pagination pages to interact with table data

Starting URL: https://testautomationpractice.blogspot.com/

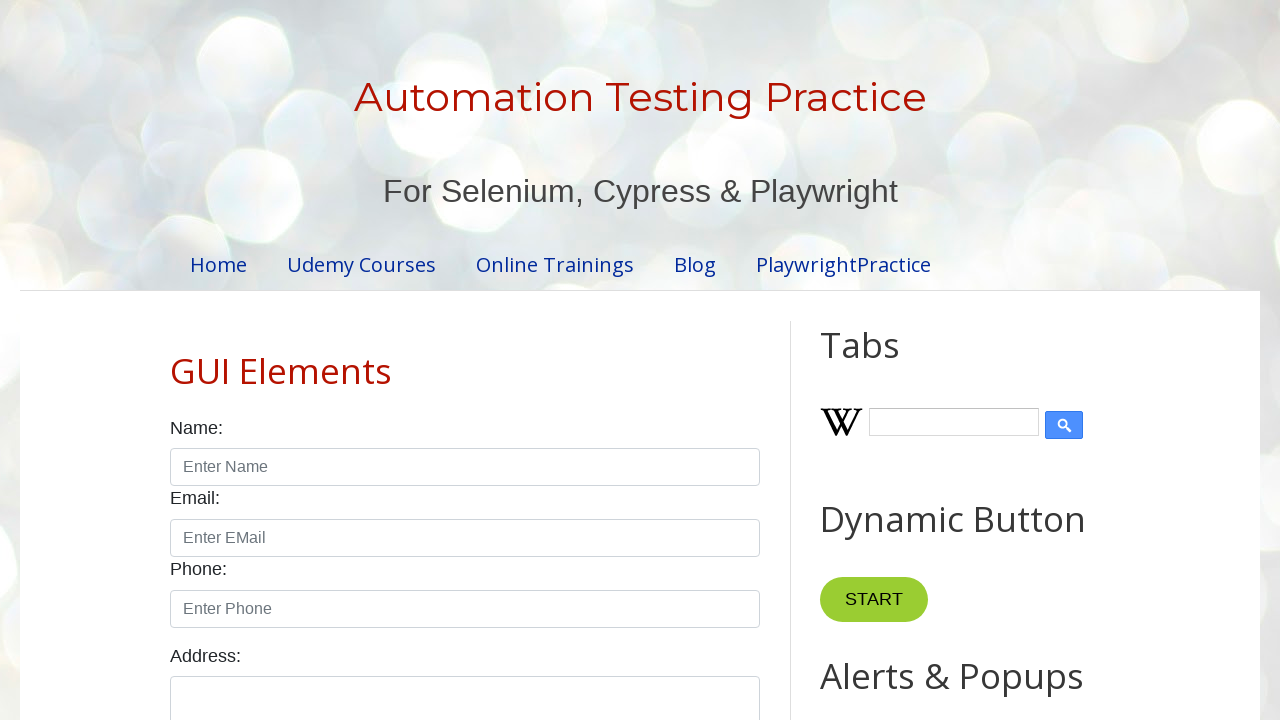

Located the product table element
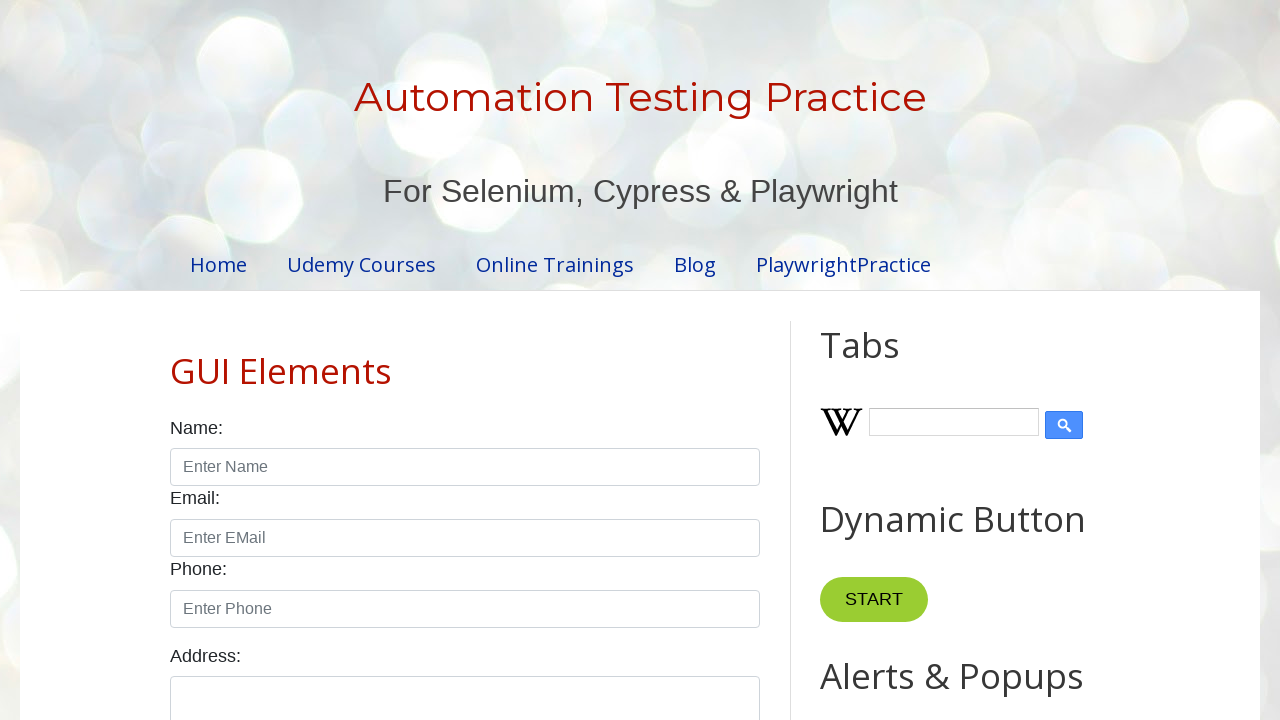

Located table column headers
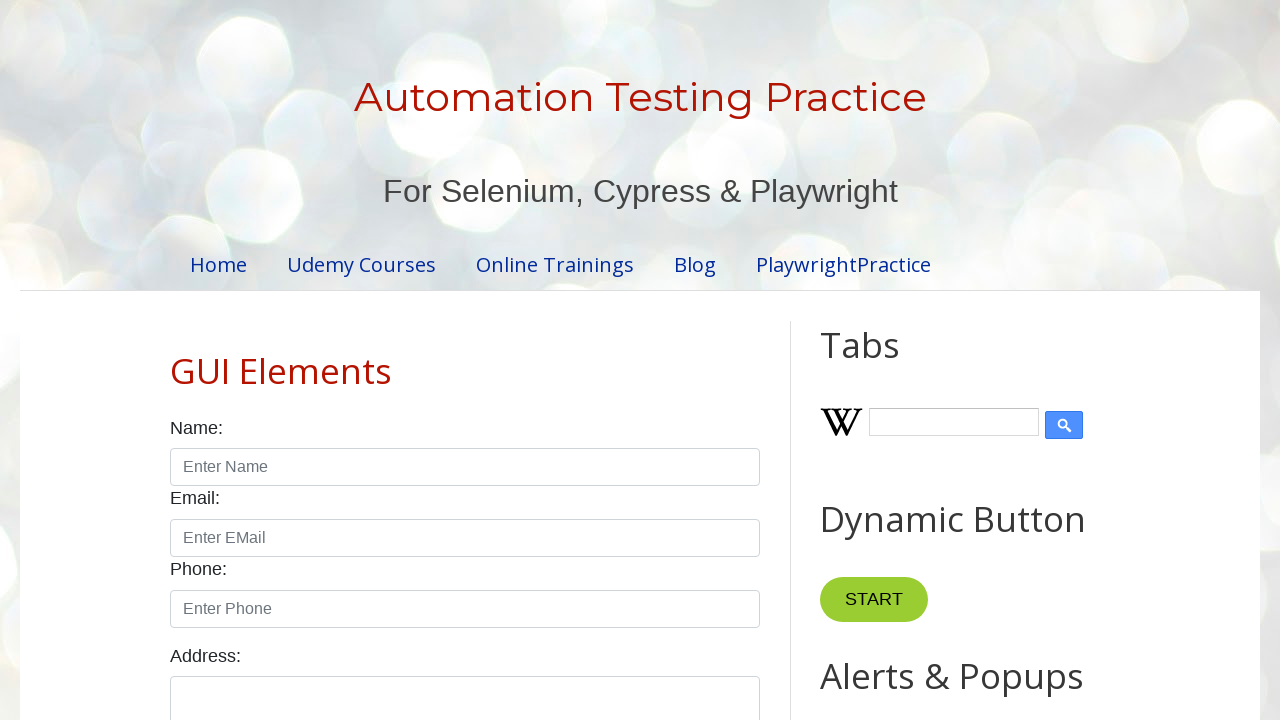

Located table body rows
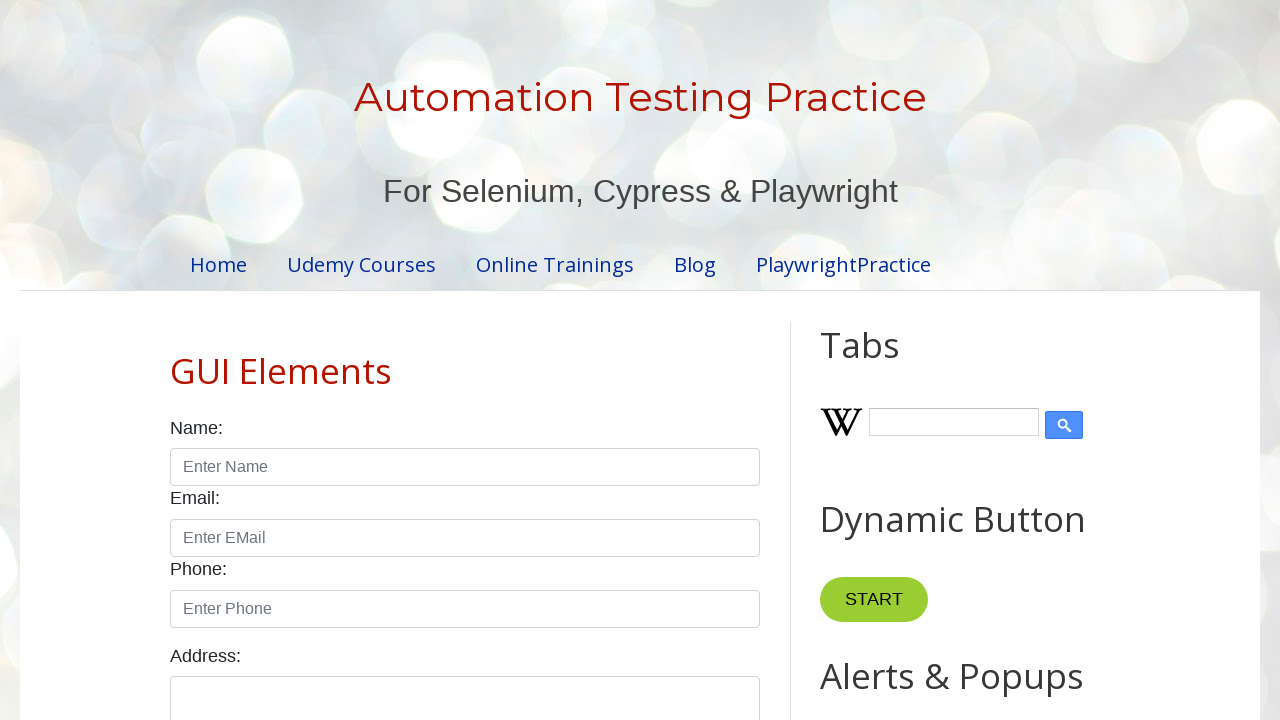

Waited for product table to be visible
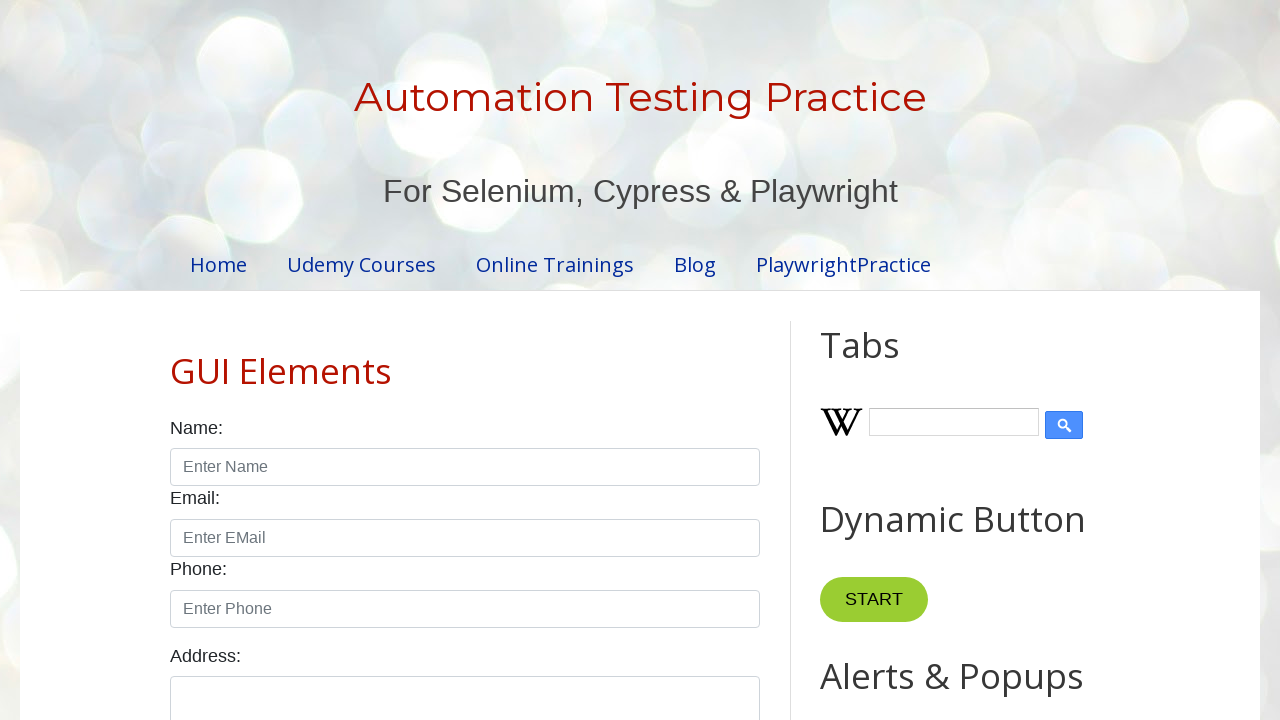

Verified table has 4 columns
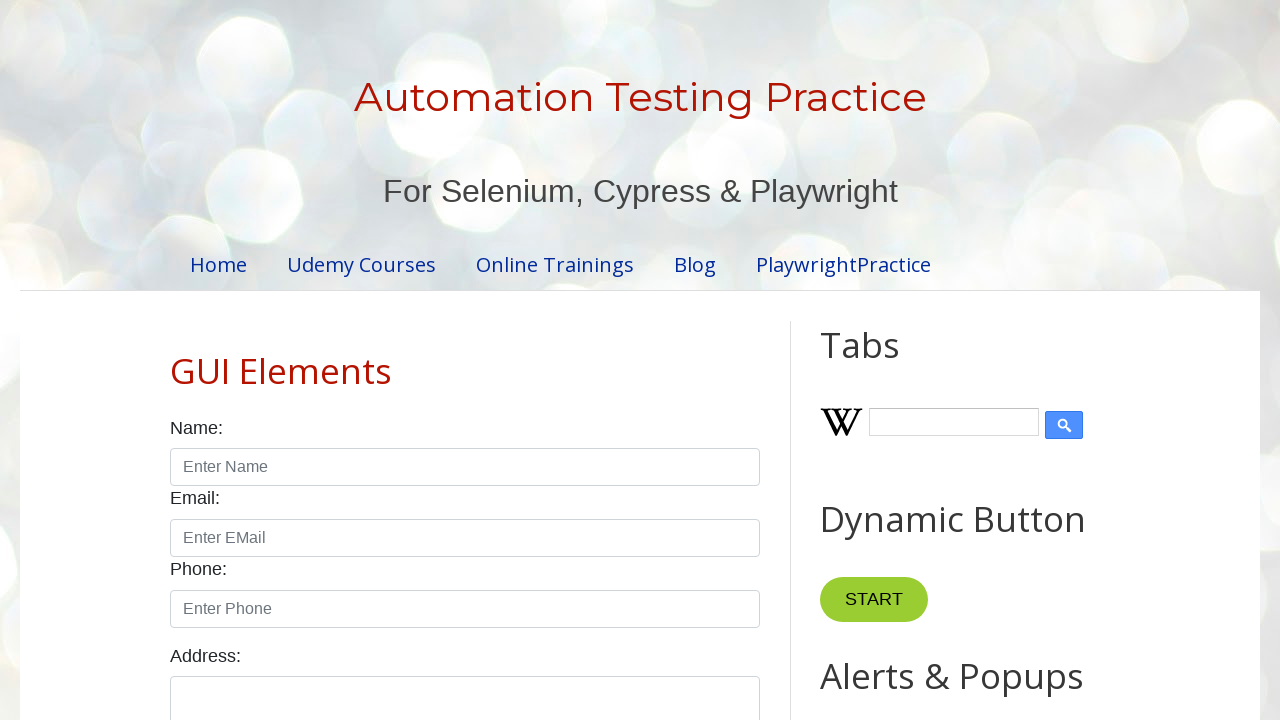

Verified table has 5 rows
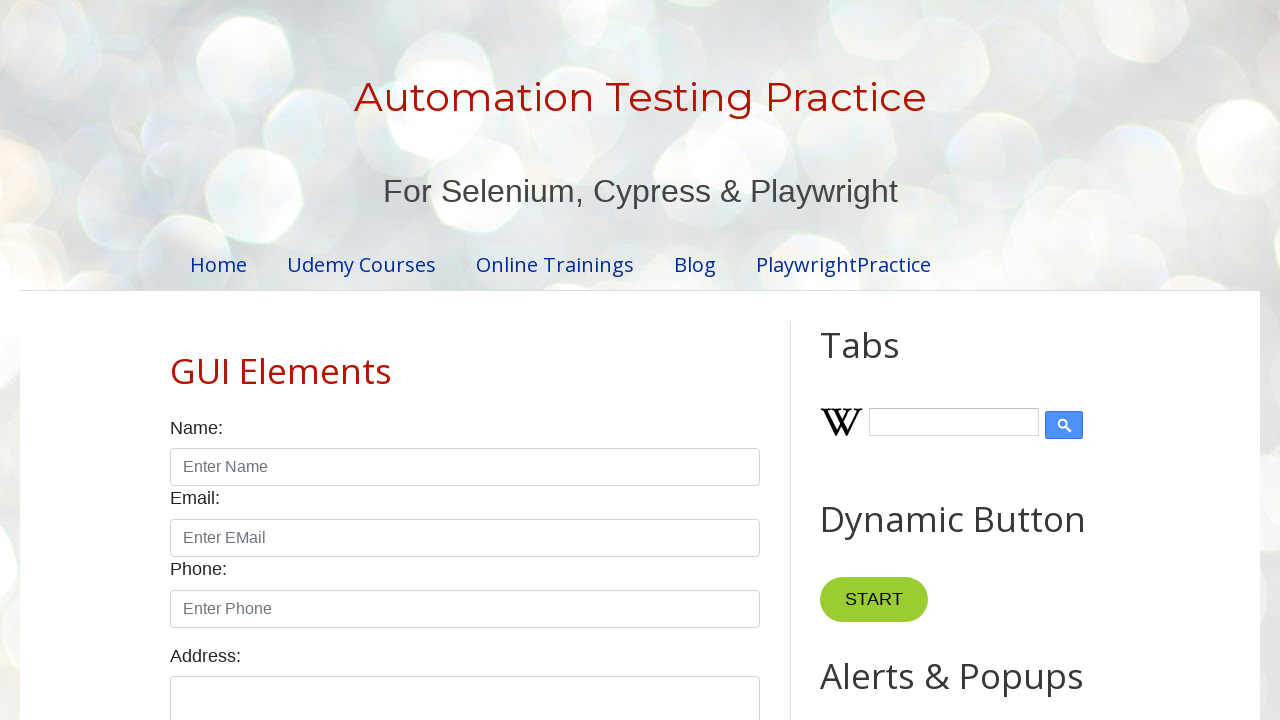

Located pagination links
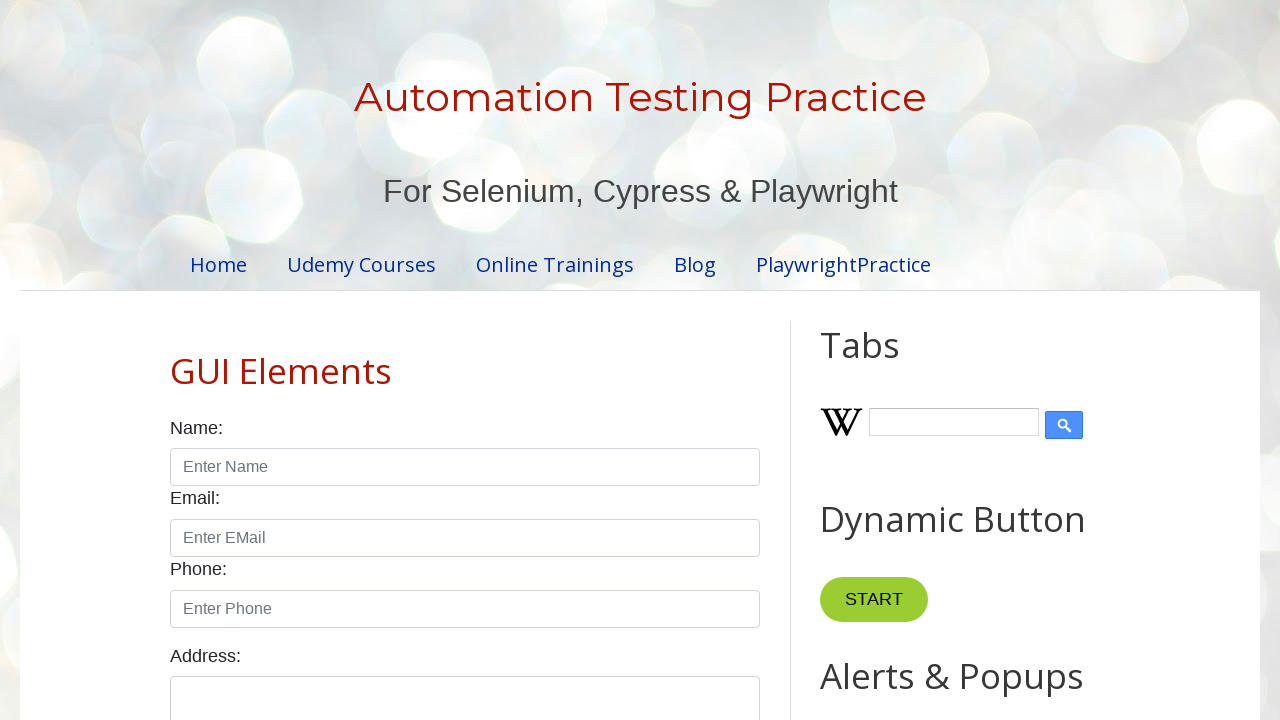

Clicked pagination link 1 at (456, 361) on .pagination li a >> nth=1
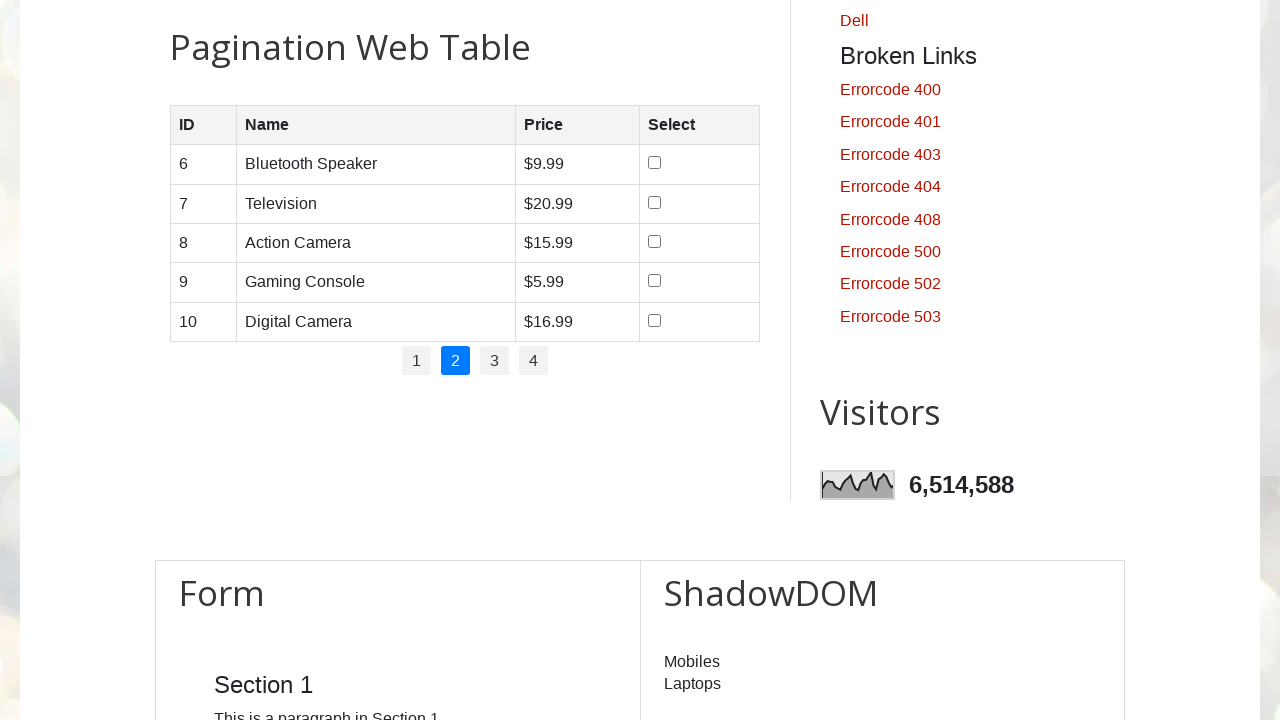

Waited for table content to update after pagination
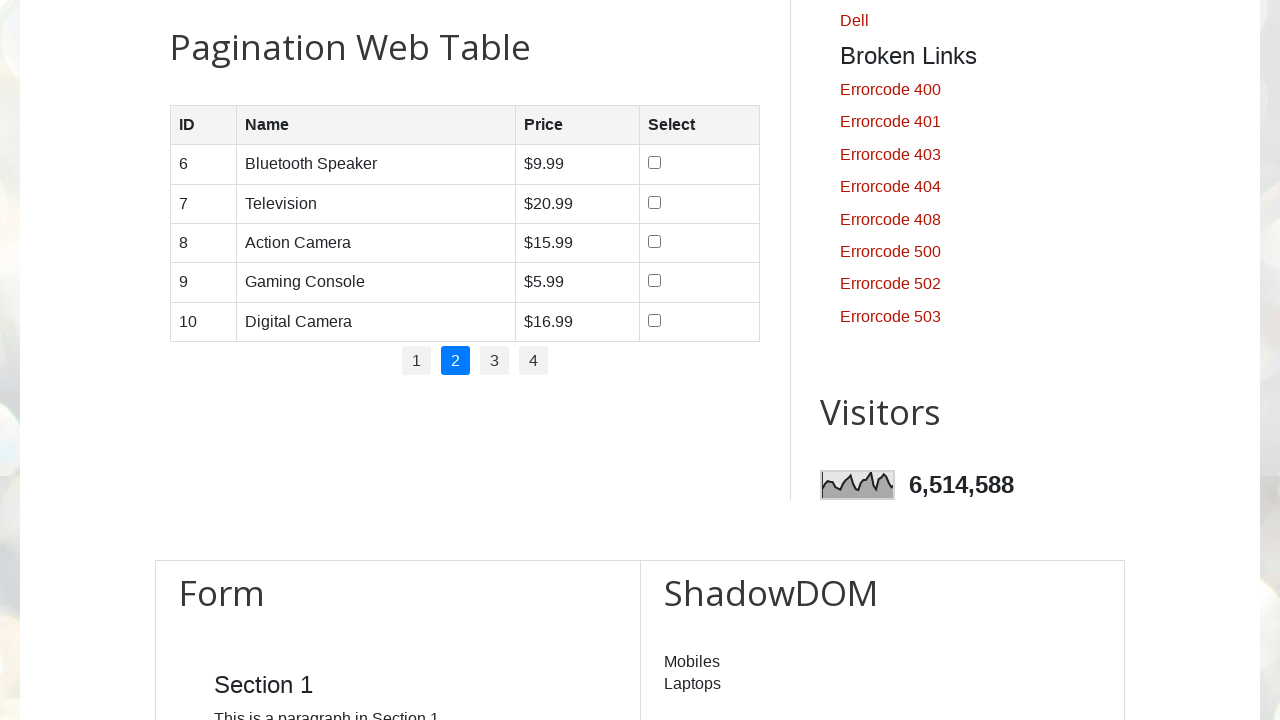

Clicked pagination link 2 at (494, 361) on .pagination li a >> nth=2
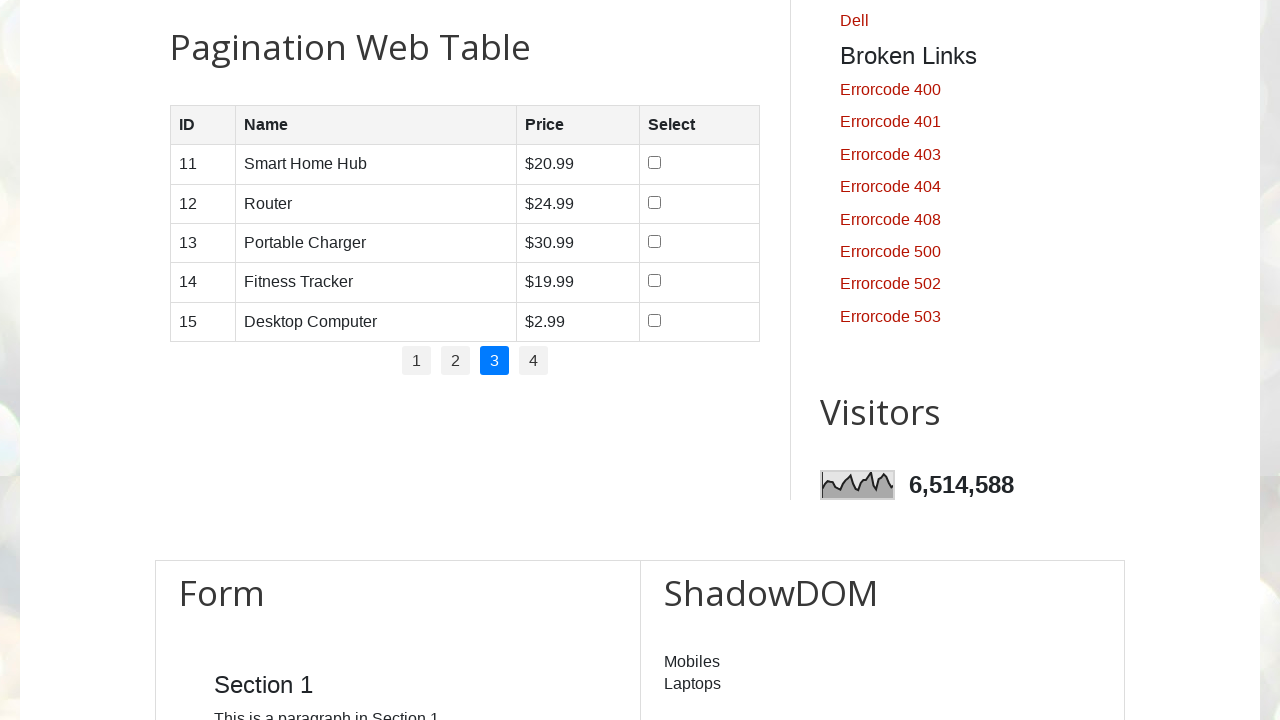

Waited for table content to update after pagination
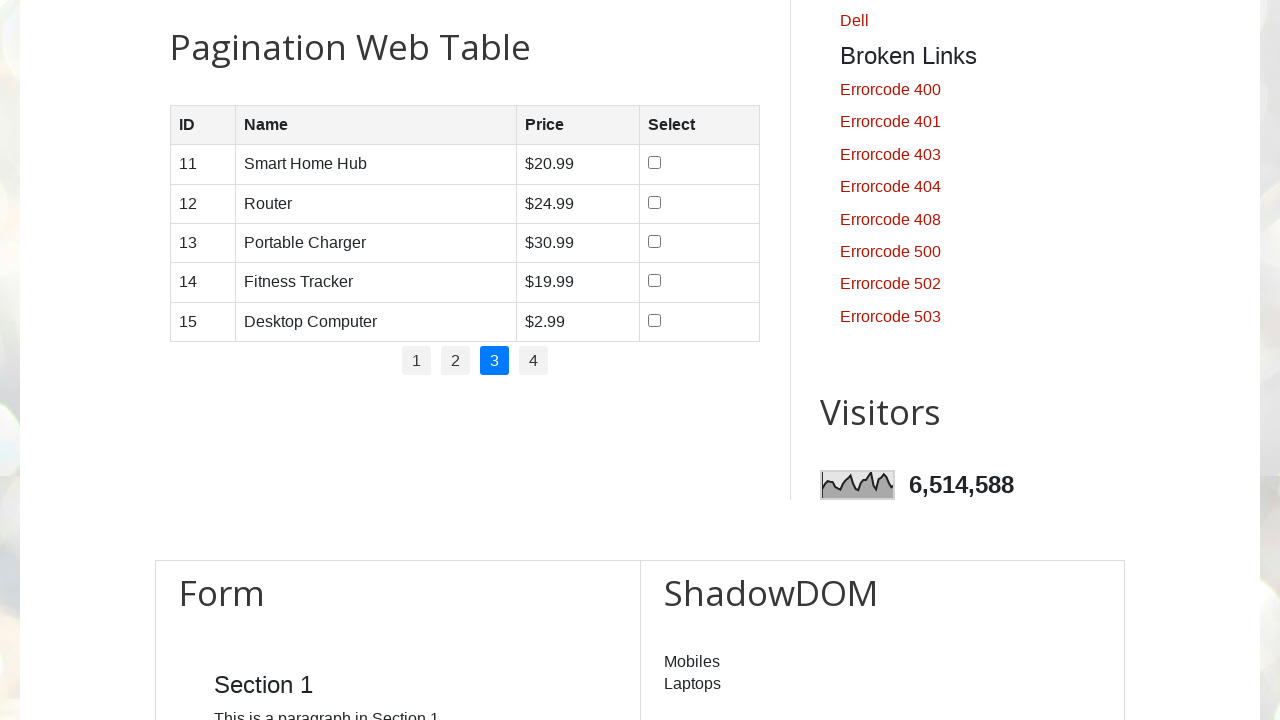

Clicked pagination link 3 at (534, 361) on .pagination li a >> nth=3
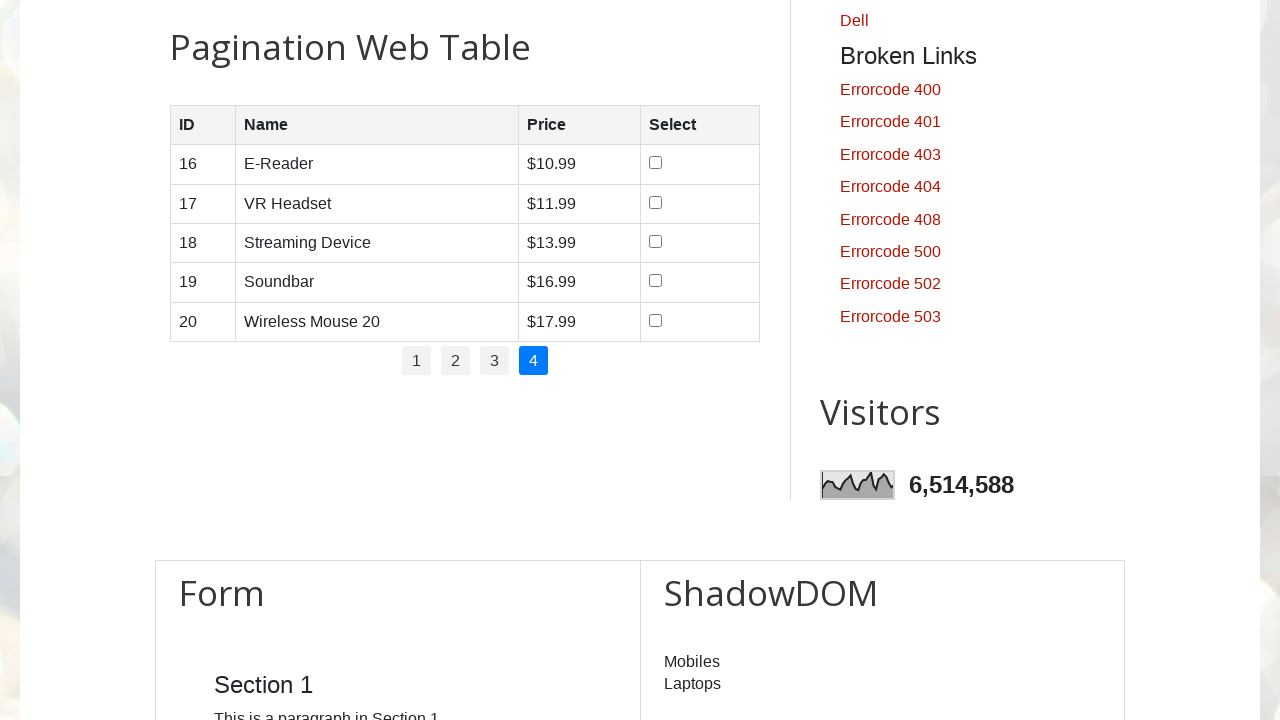

Waited for table content to update after pagination
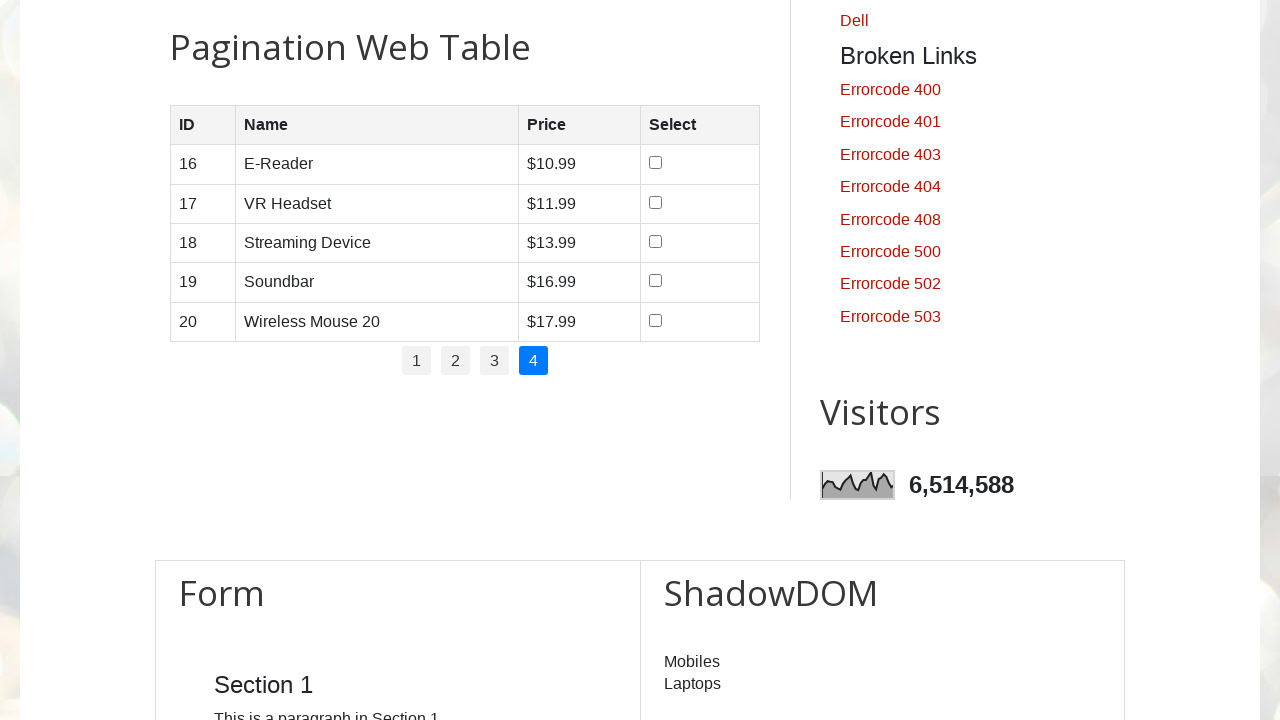

Waited for product table to stabilize after all pagination interactions
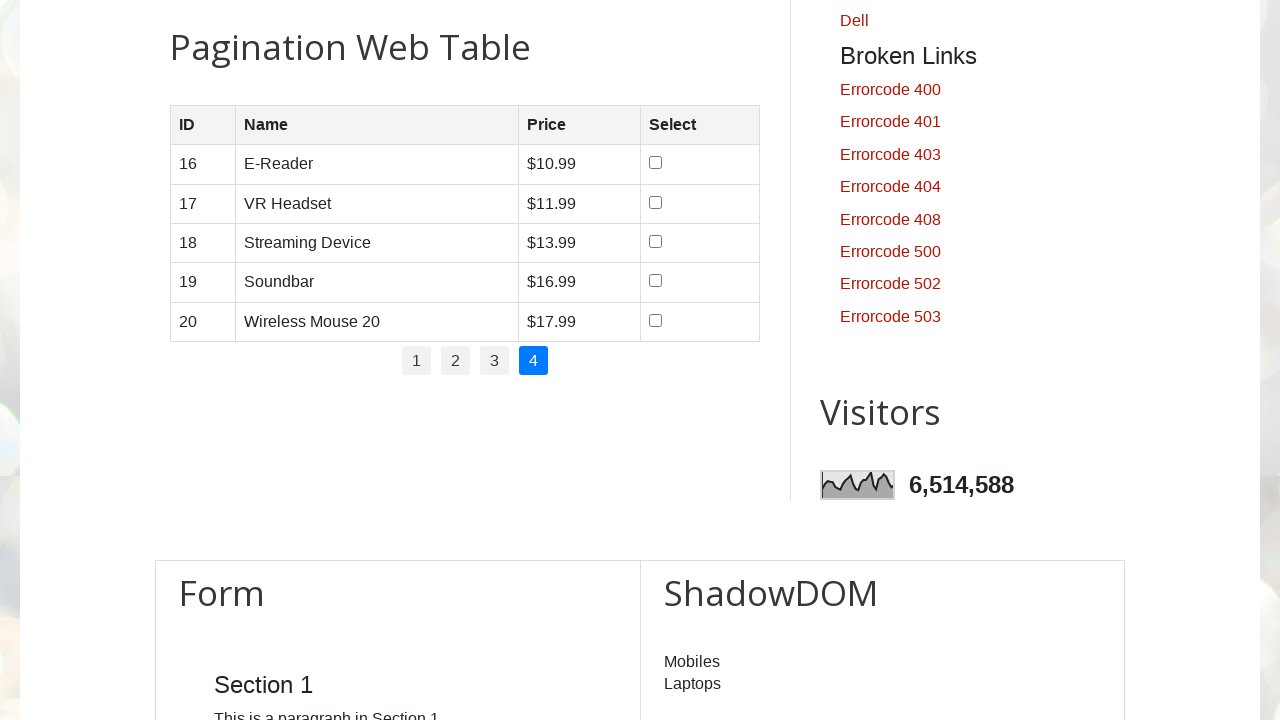

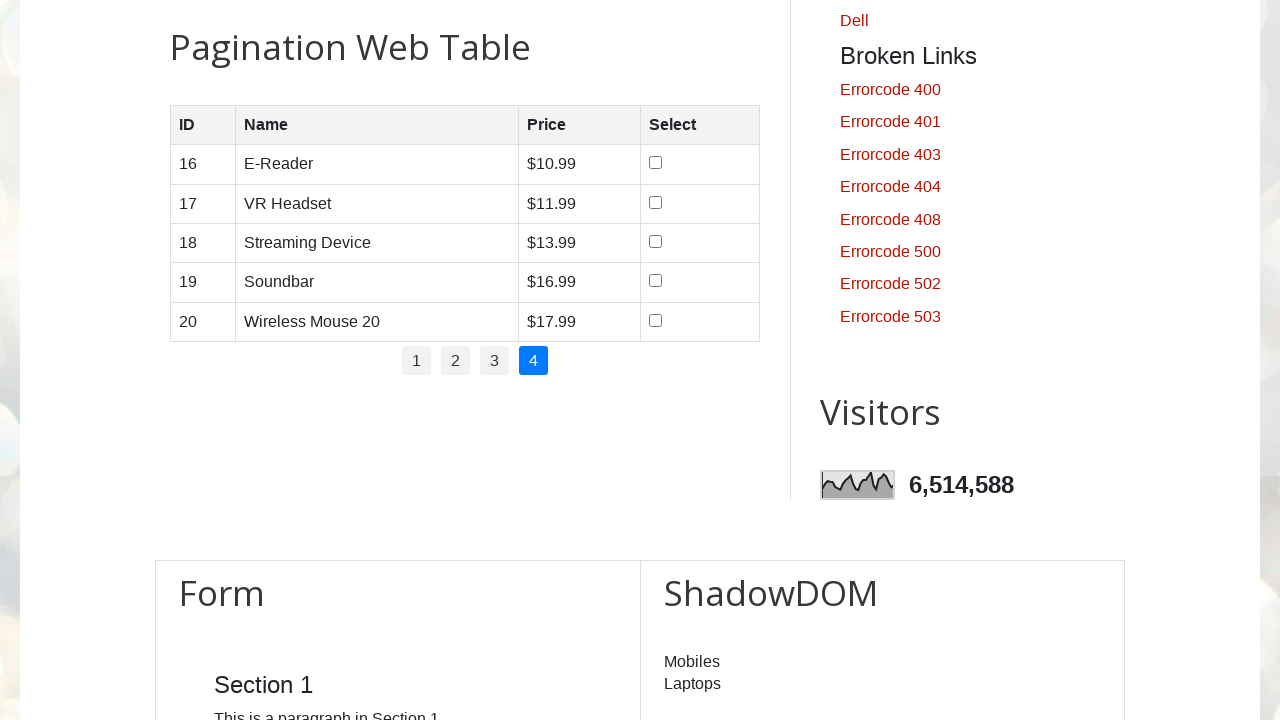